Searches for "The Last of Us" game on Steam store using the search bar and selects the game from search results

Starting URL: https://store.steampowered.com/

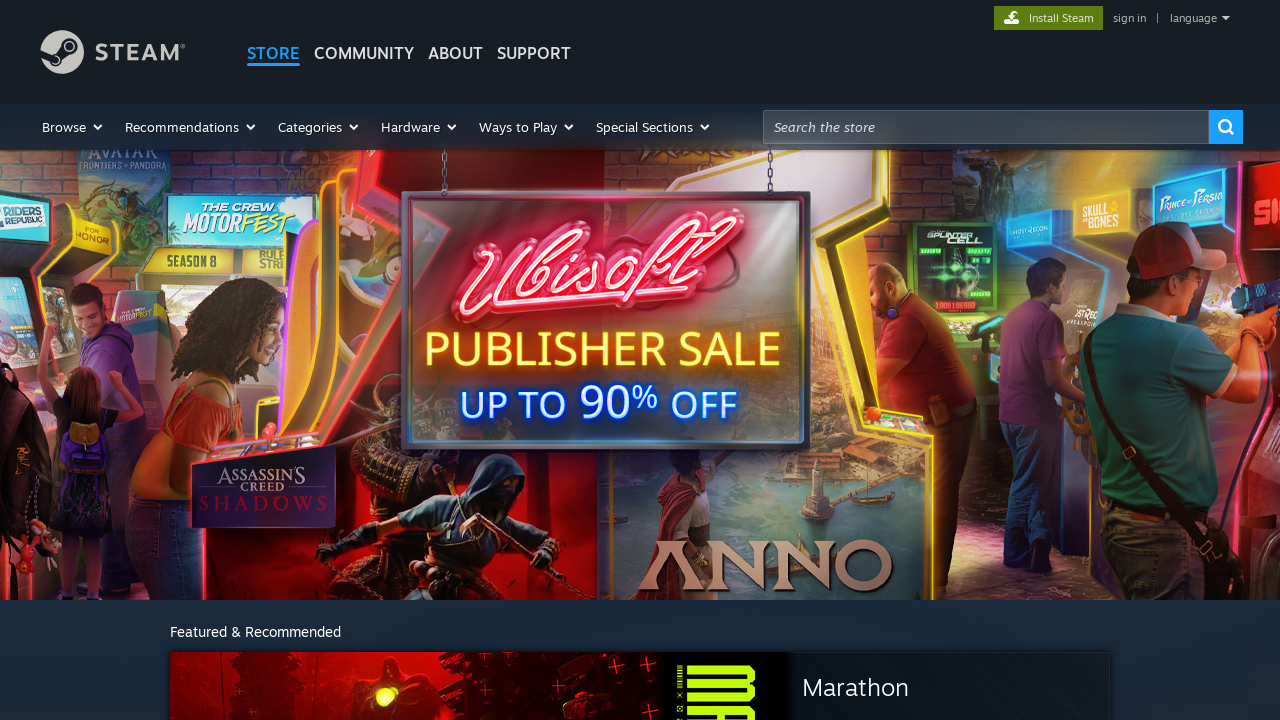

Clicked on the search bar at (986, 127) on internal:attr=[placeholder="search"i]
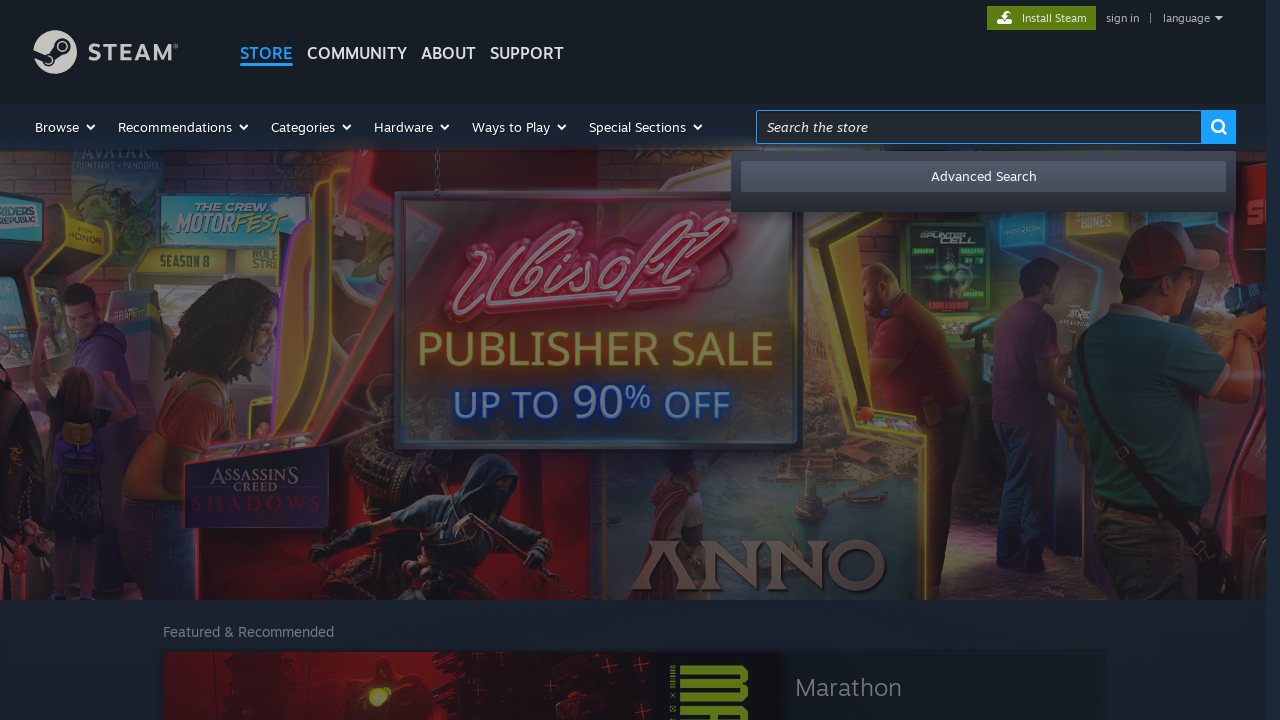

Filled search bar with 'the last of us' on internal:attr=[placeholder="search"i]
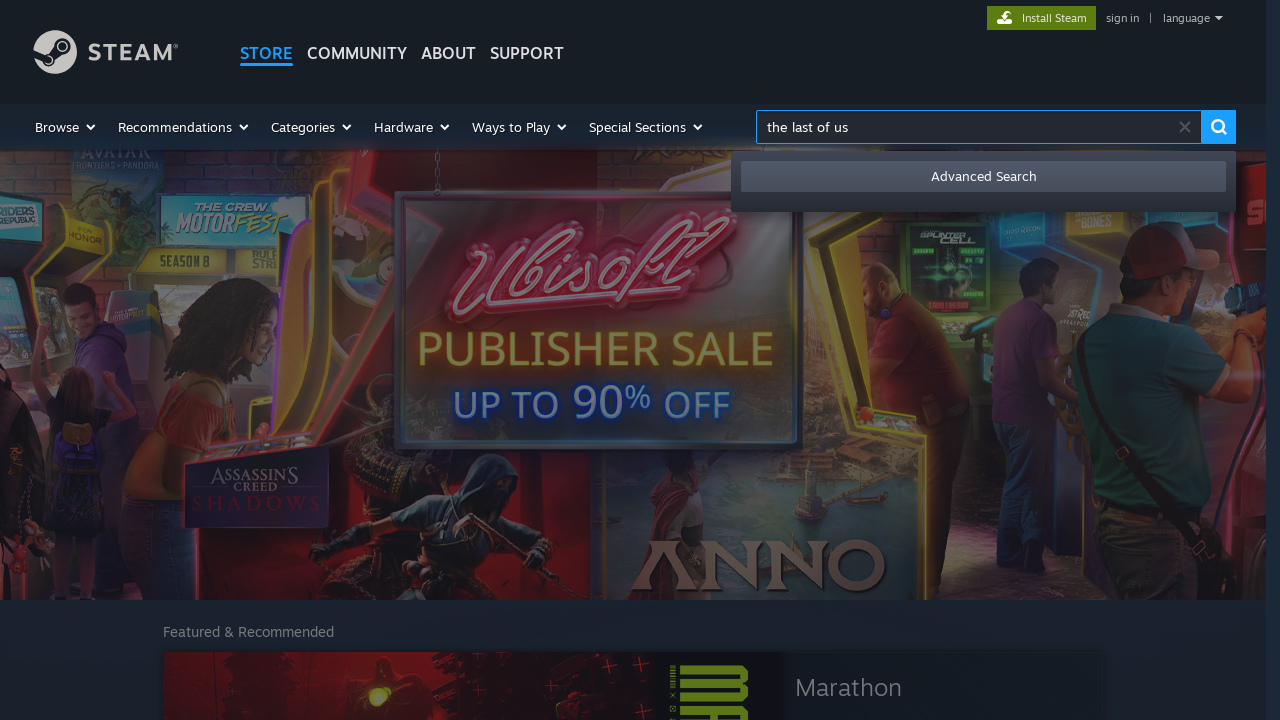

Pressed Enter to submit the search on internal:attr=[placeholder="search"i]
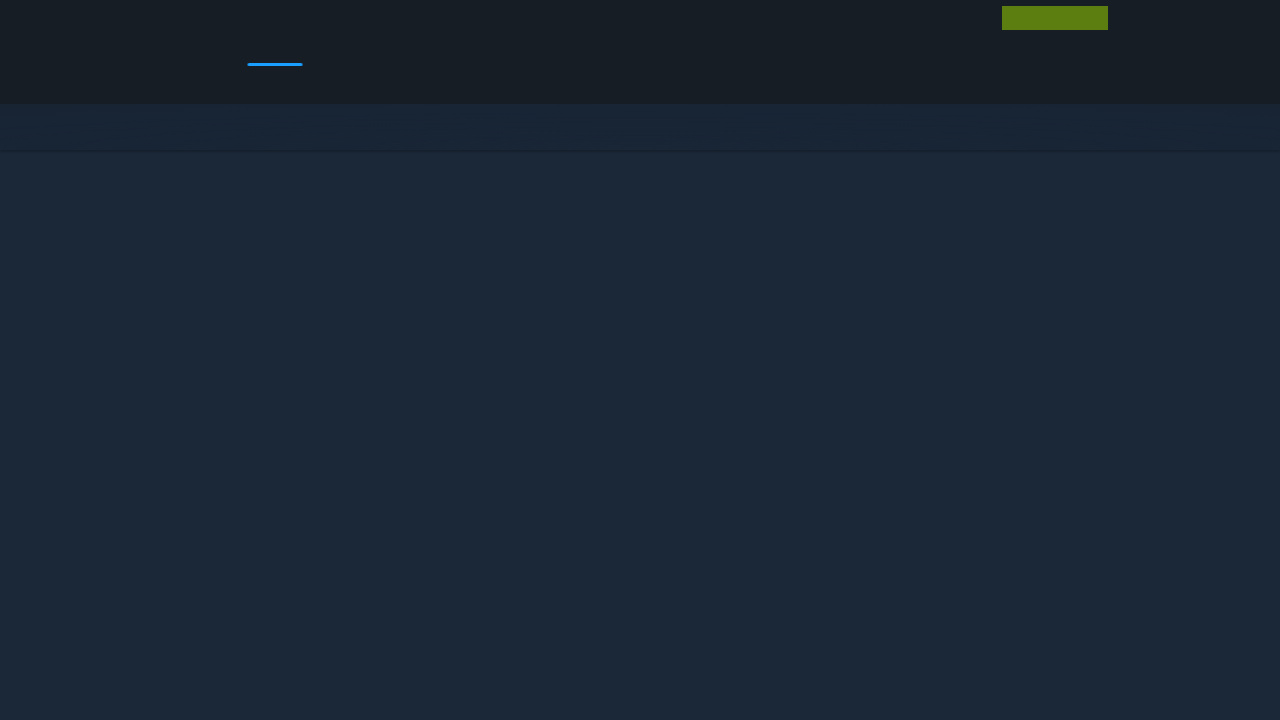

Clicked on 'The Last of Us™ Part I' from search results at (479, 389) on internal:role=link[name="The Last of Us™ Part I"i] >> nth=0
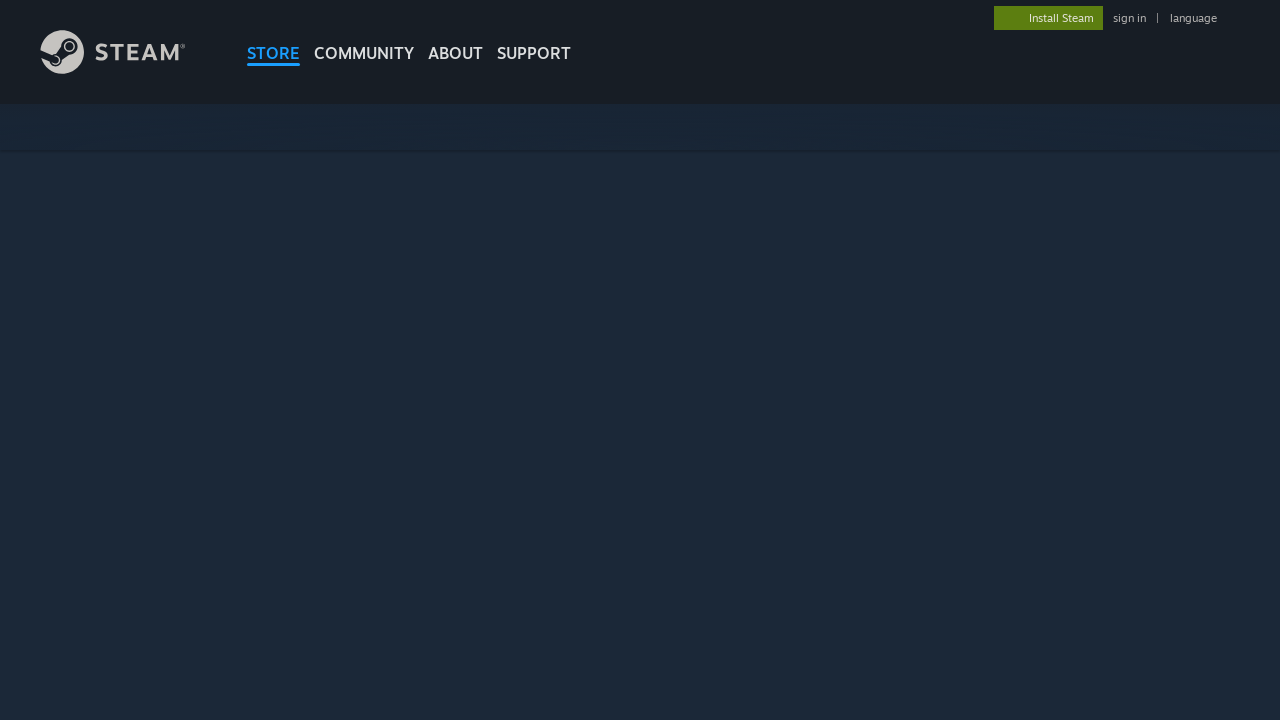

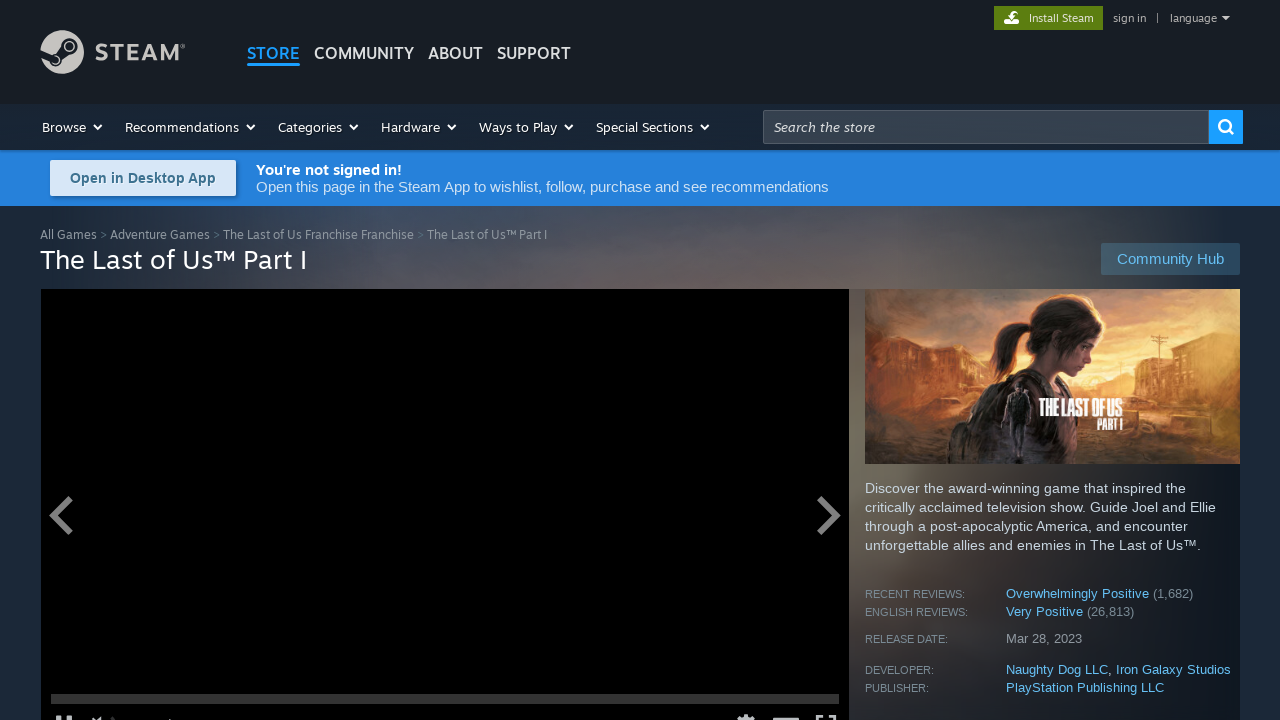